Tests infinite scroll functionality on Nike product listing page by repeatedly scrolling to the bottom until all content is loaded.

Starting URL: https://www.nike.com/id/w/mens-shoes-nik1zy7ok

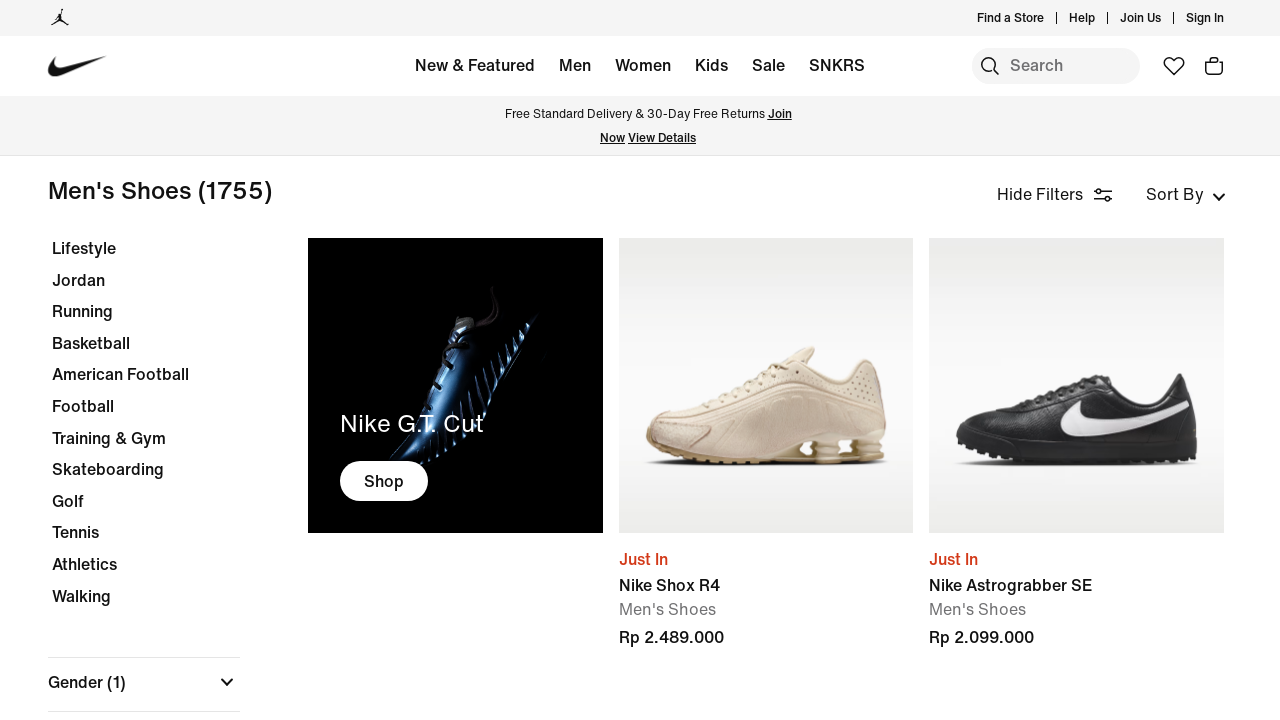

Retrieved initial page height for infinite scroll detection
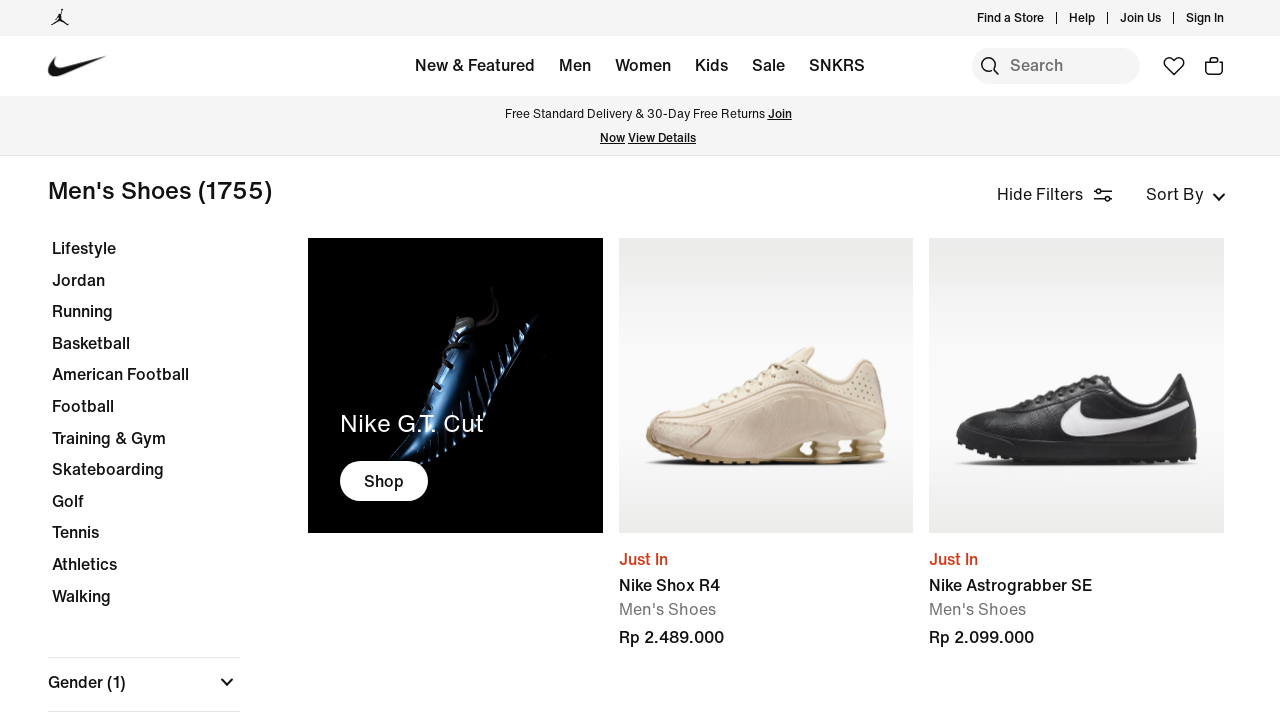

Scrolled to bottom of page (iteration 1)
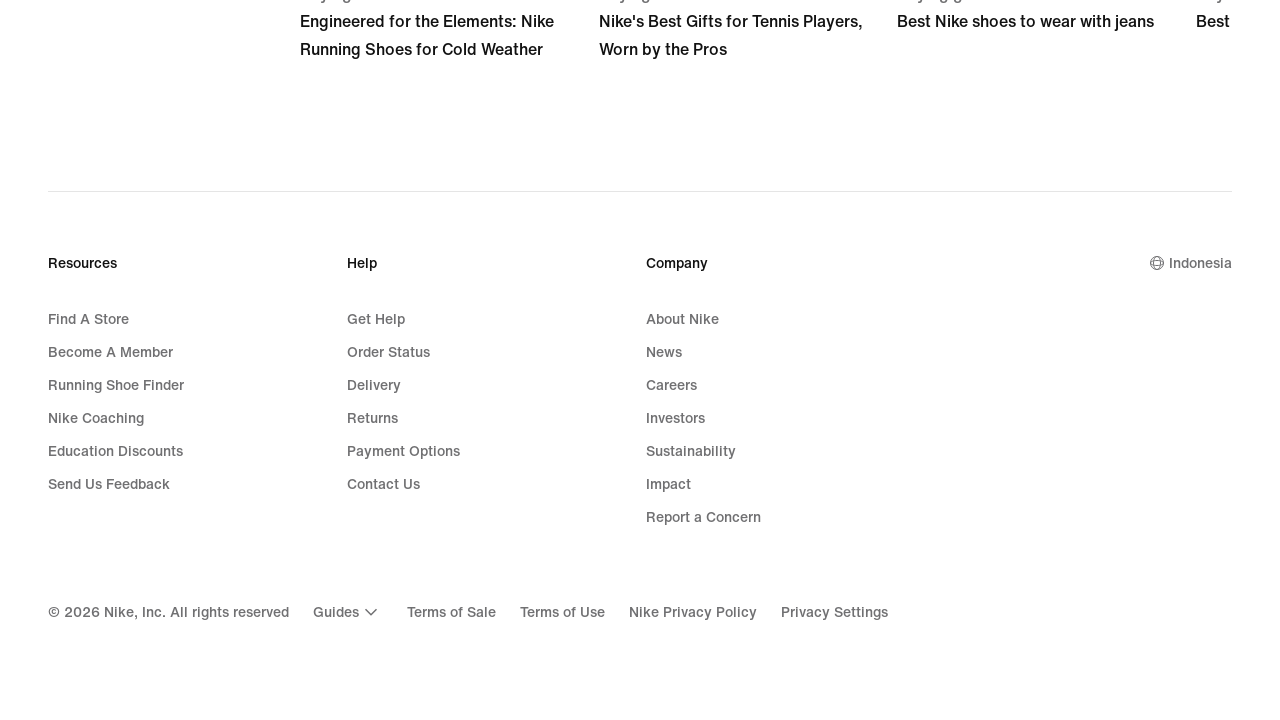

Waited 3 seconds for new content to load
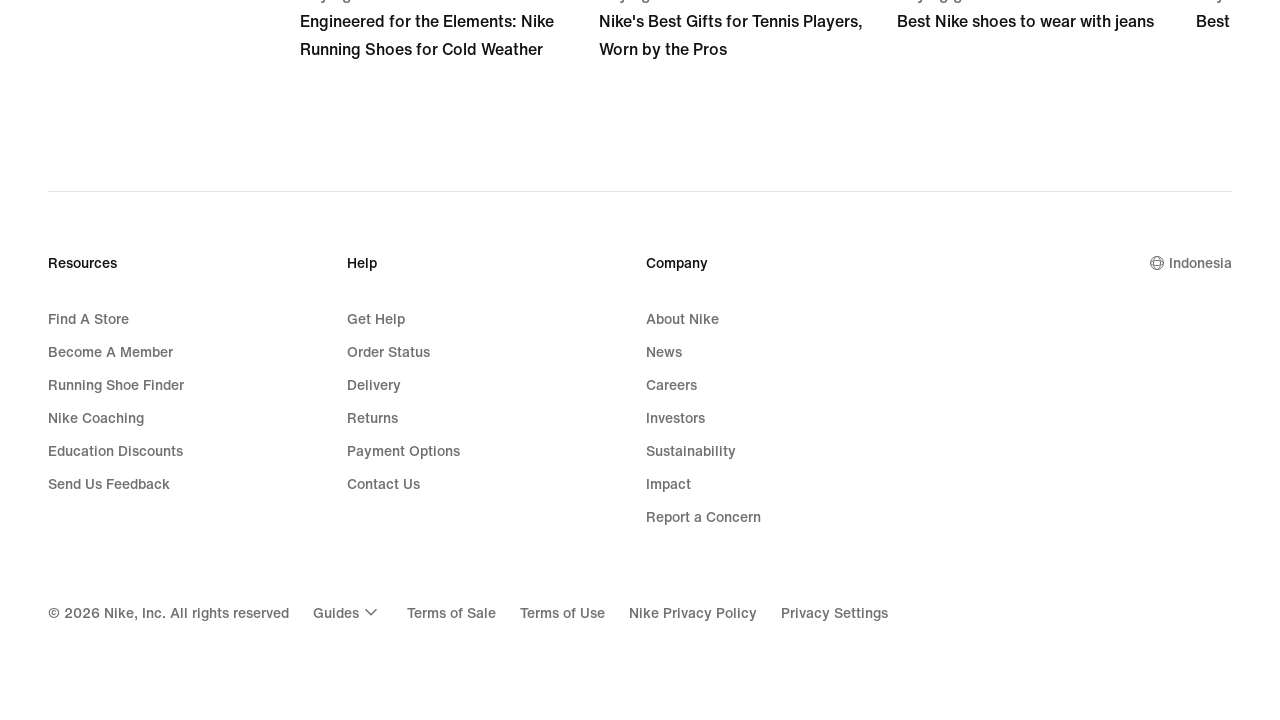

Retrieved updated page height after scroll
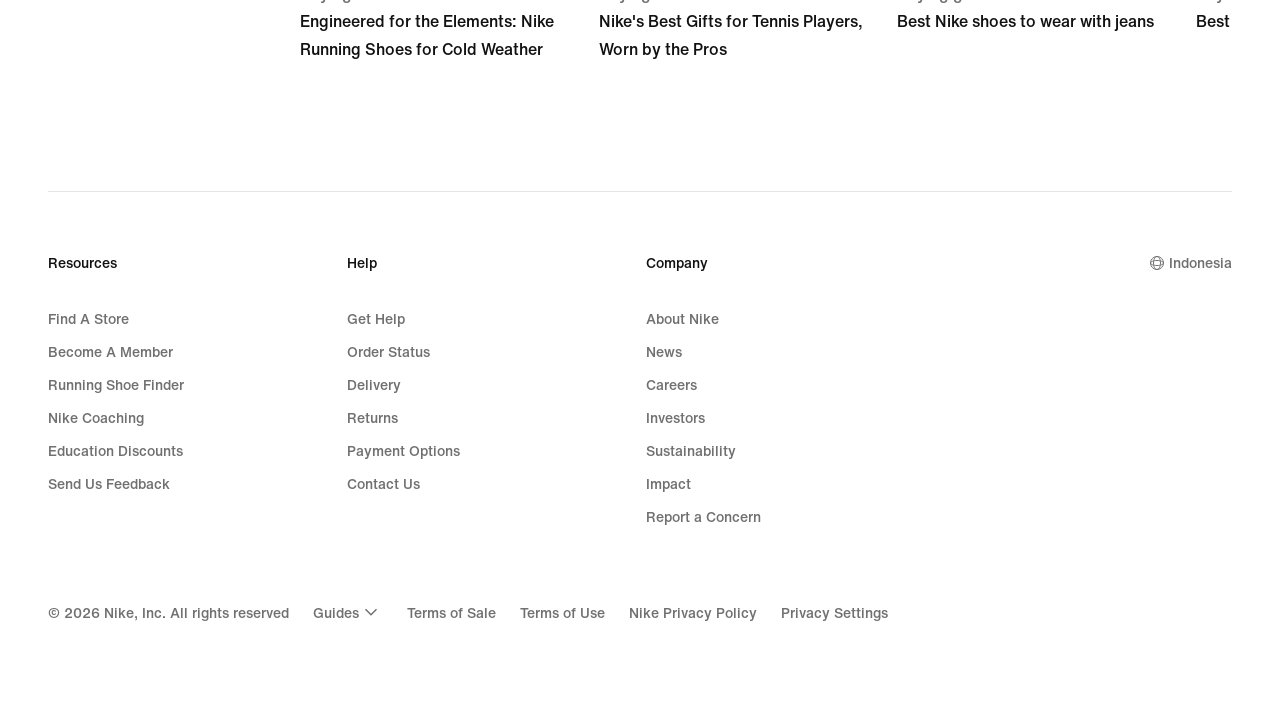

Scrolled to bottom of page (iteration 2)
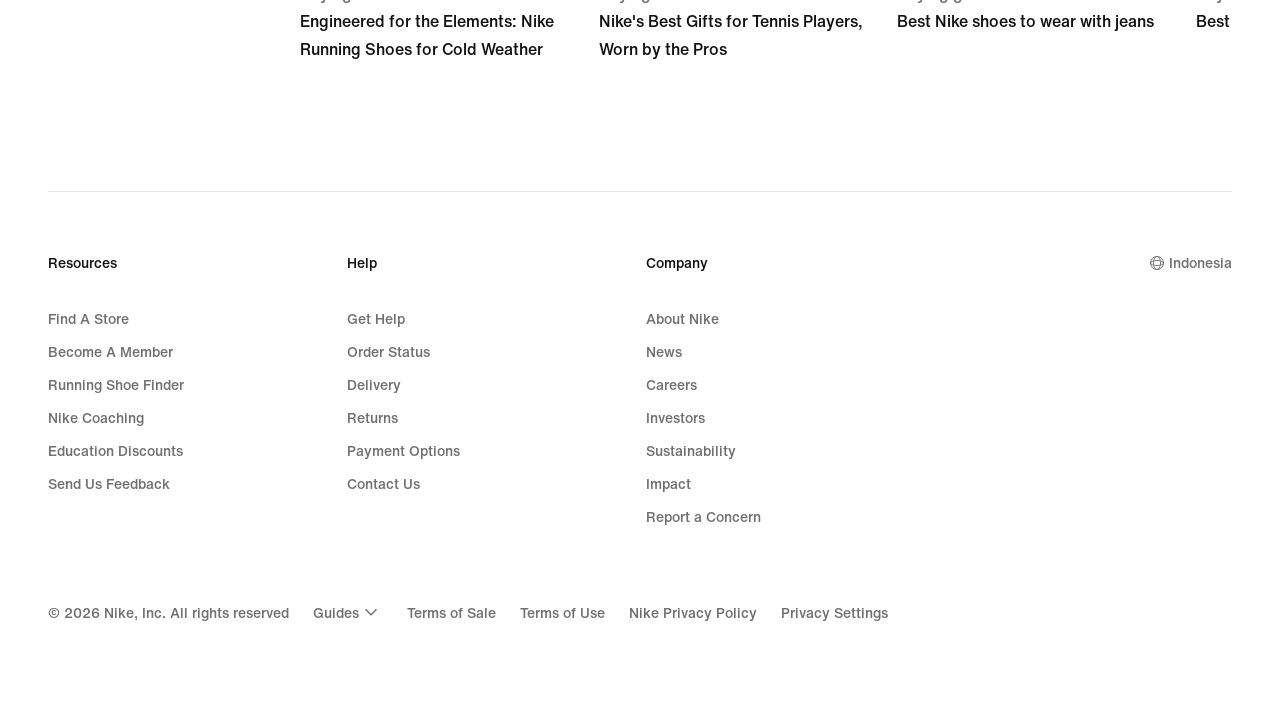

Waited 3 seconds for new content to load
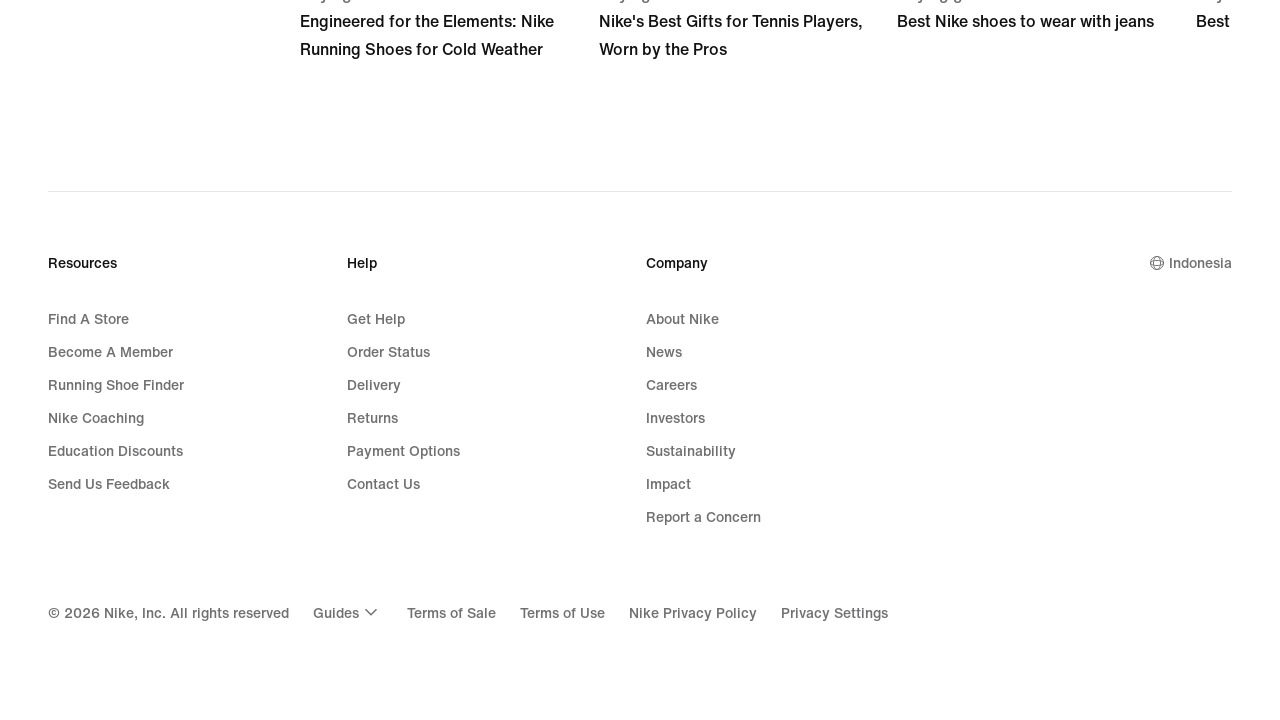

Retrieved updated page height after scroll
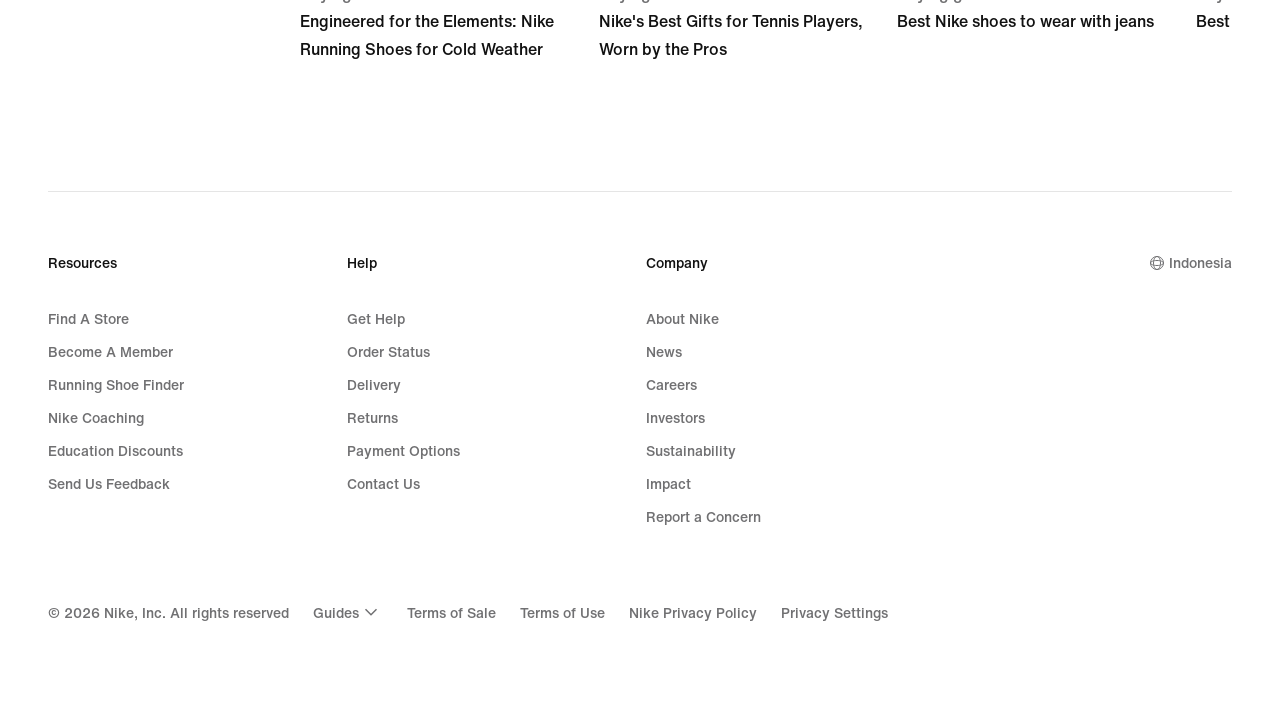

No new content loaded - reached bottom of infinite scroll
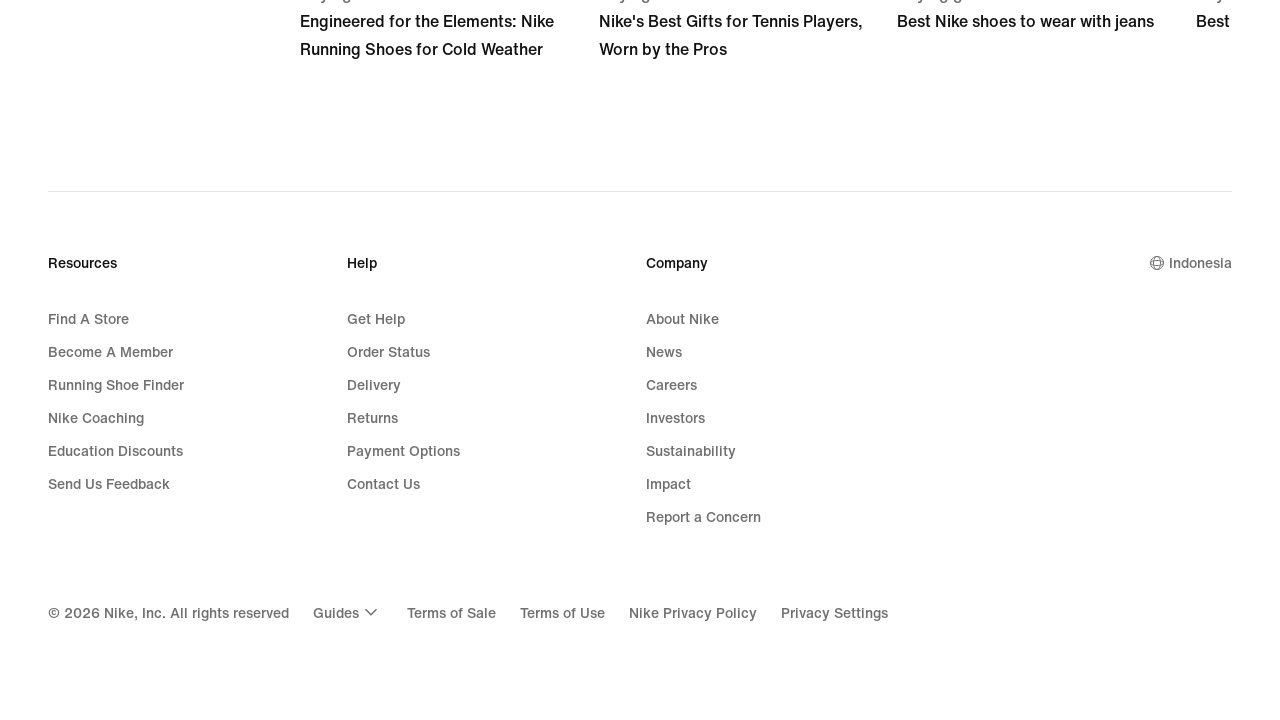

Verified product cards are visible on Nike mens shoes listing page
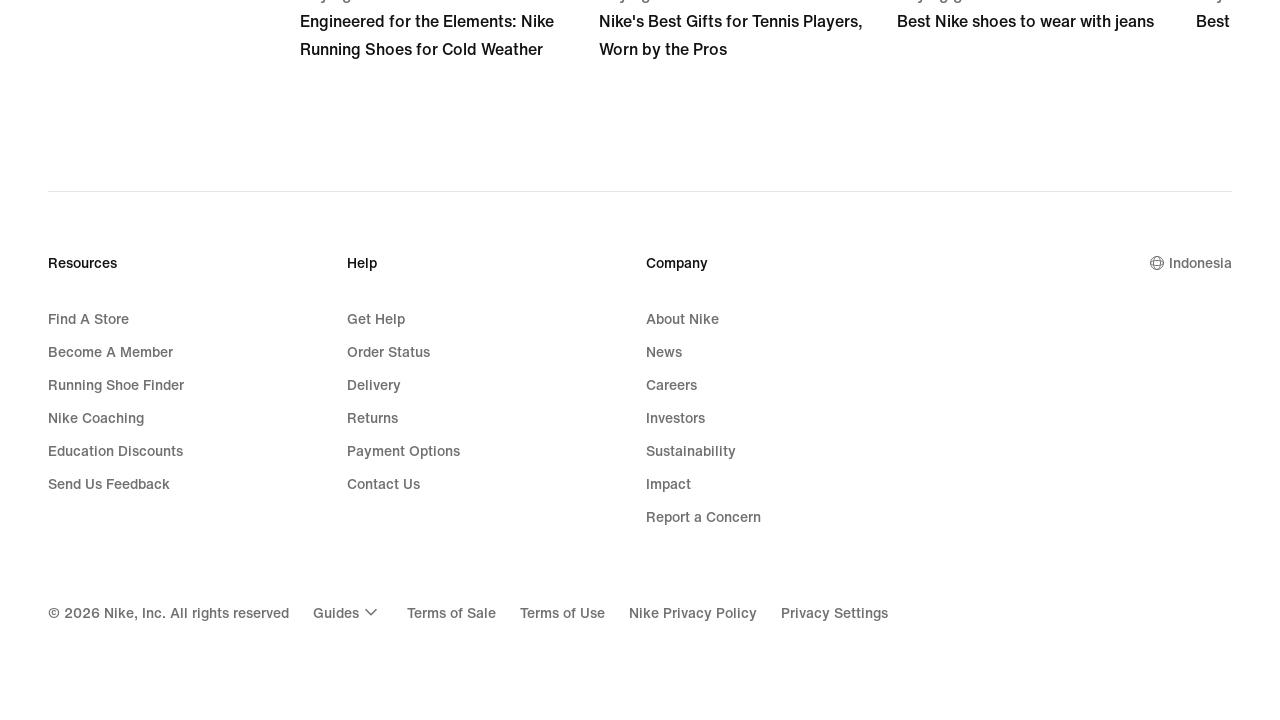

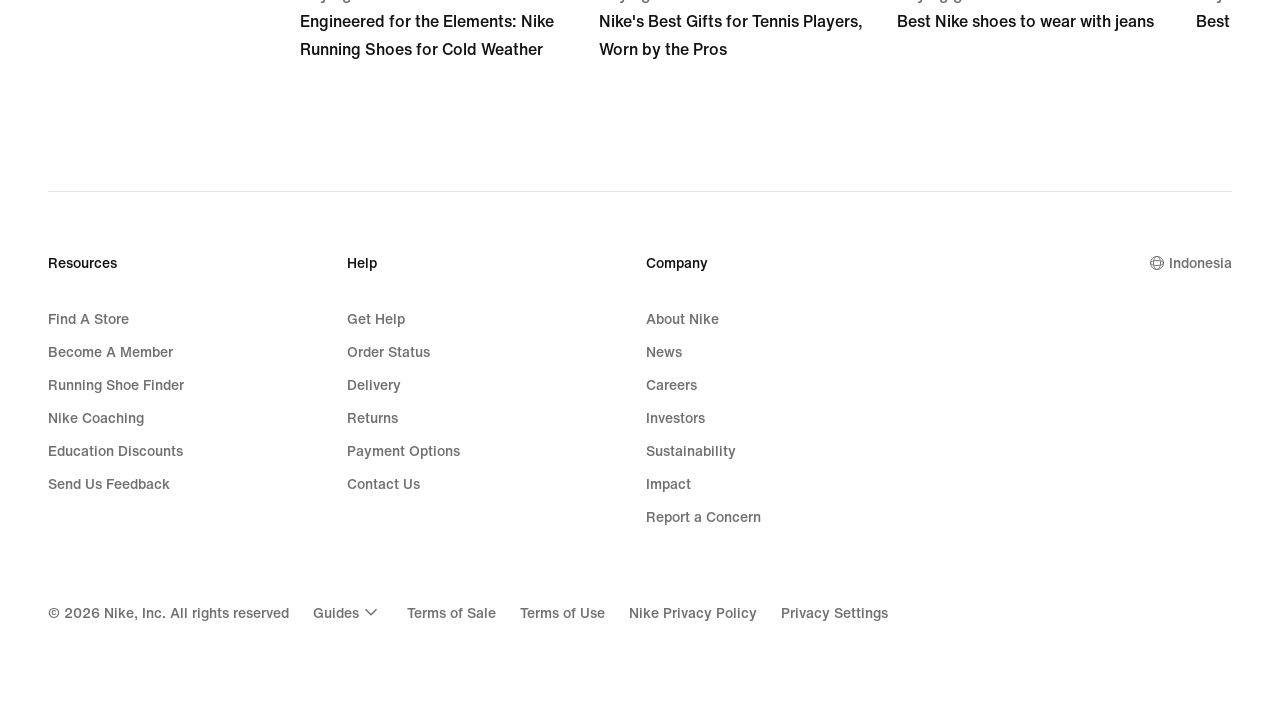